Tests the add/remove elements functionality by clicking "Add Element" twice to create two delete buttons, then clicking one "Delete" button and verifying only one remains.

Starting URL: https://the-internet.herokuapp.com/add_remove_elements/

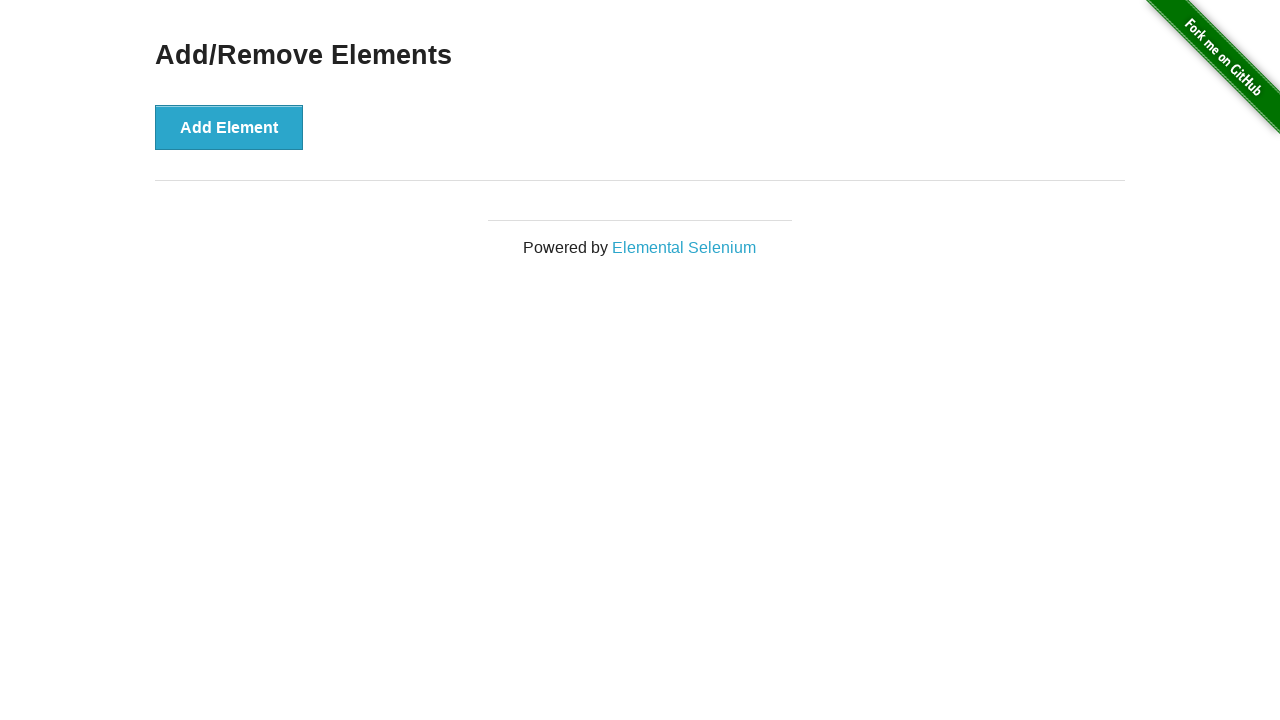

Clicked 'Add Element' button first time at (229, 127) on xpath=//button[text()='Add Element']
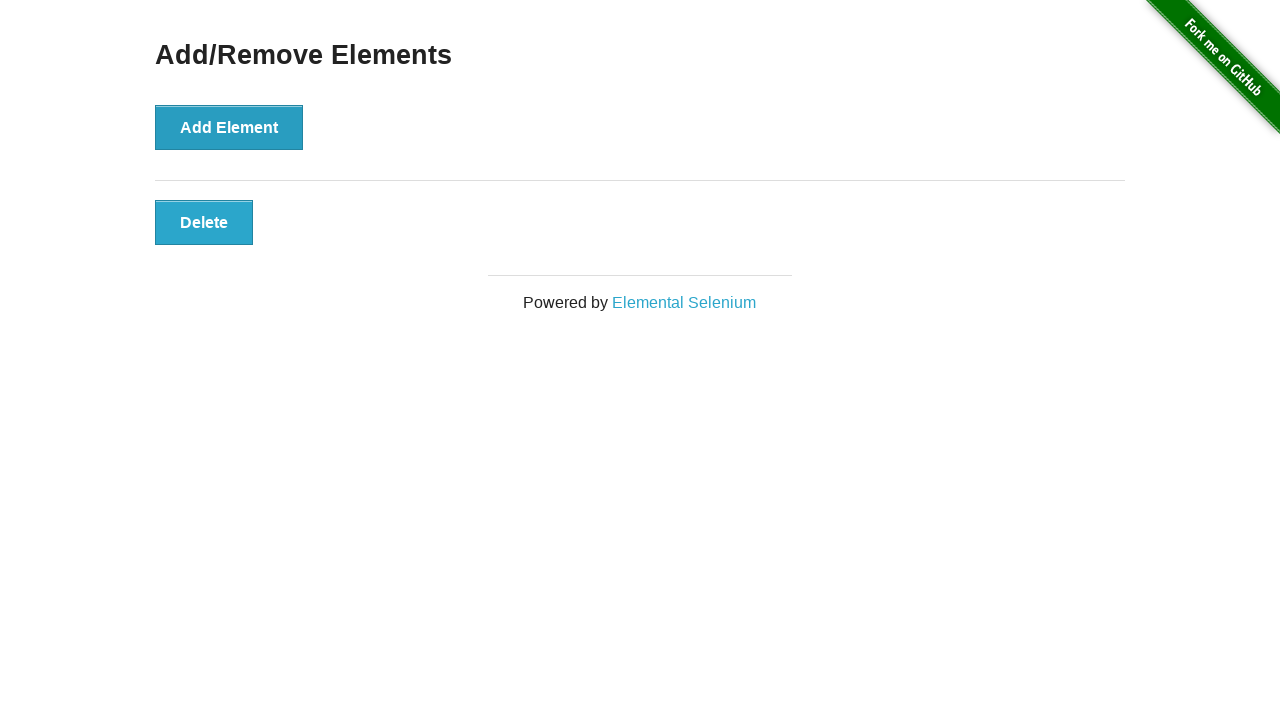

Clicked 'Add Element' button second time to create two delete buttons at (229, 127) on xpath=//button[text()='Add Element']
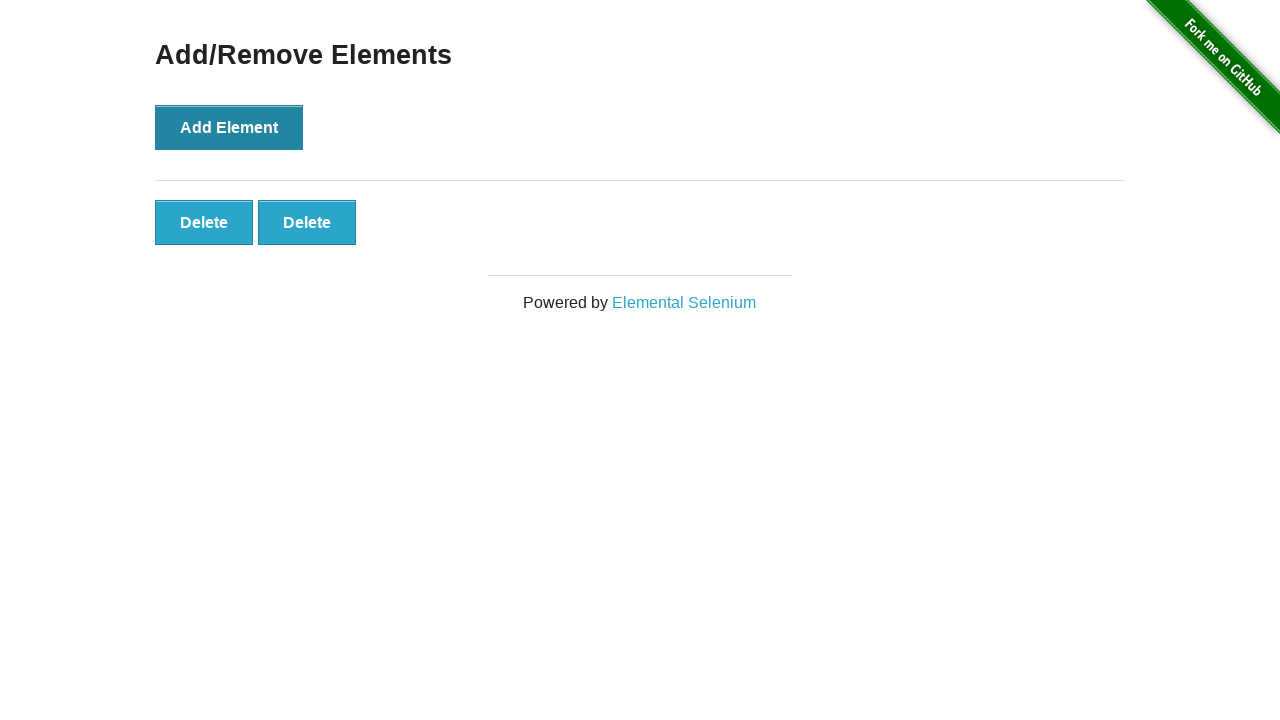

Clicked the first 'Delete' button to remove one element at (204, 222) on xpath=//button[text()='Delete']
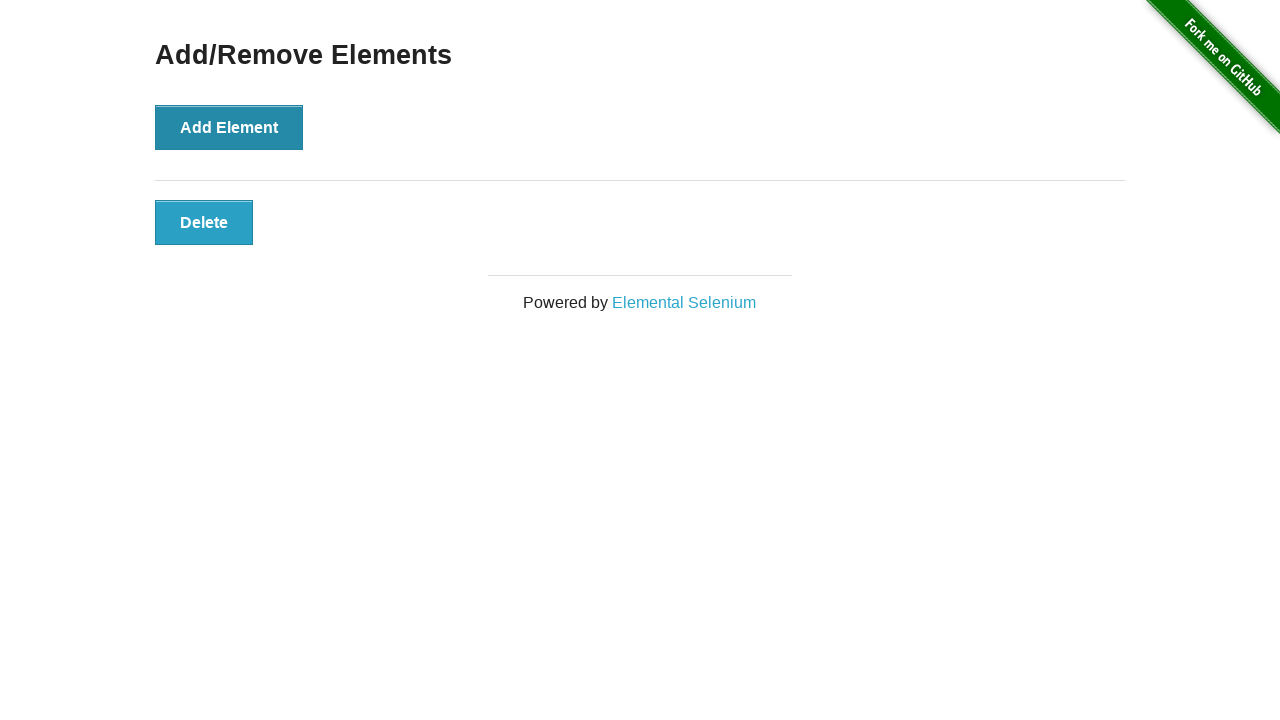

Located remaining 'Delete' buttons
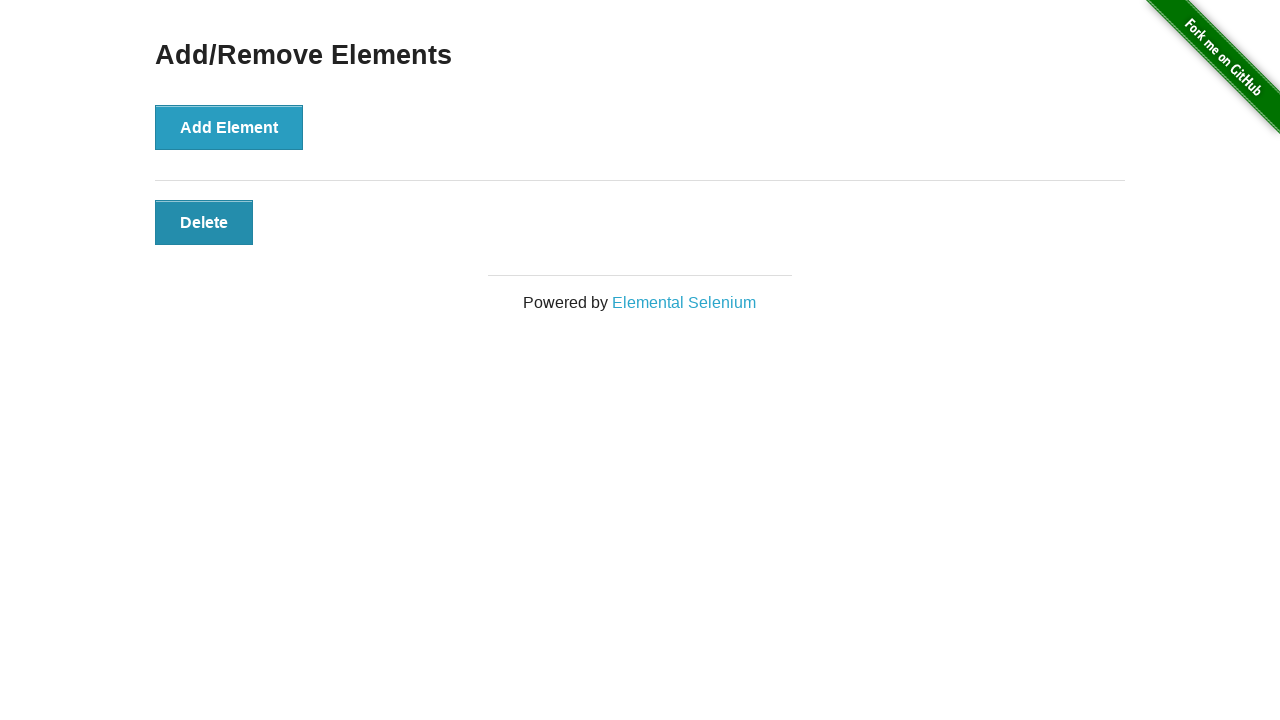

Verified that exactly one 'Delete' button remains
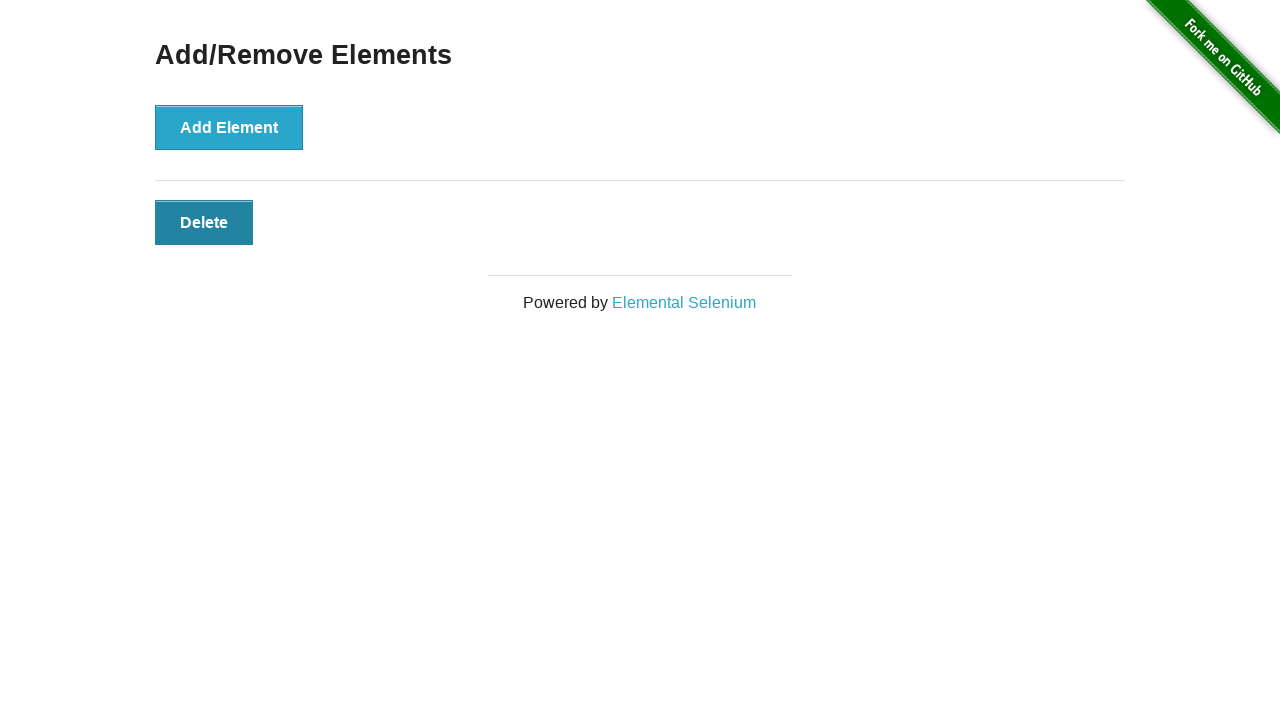

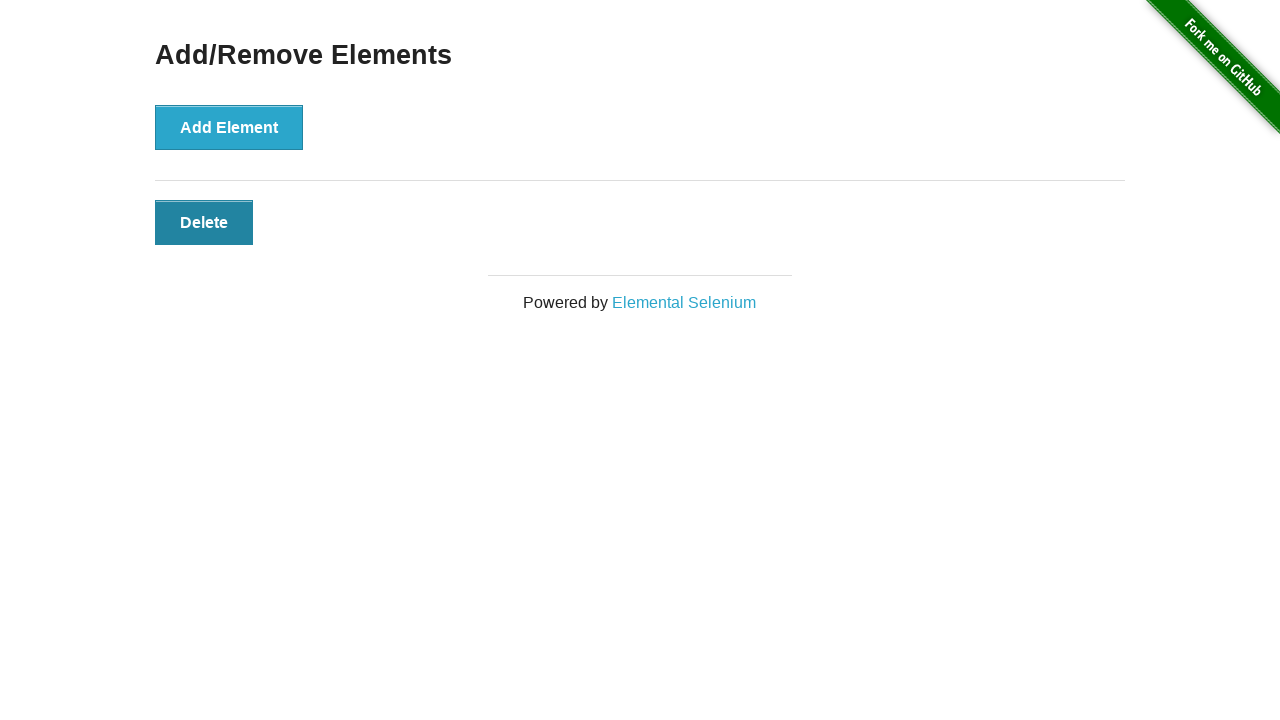